Tests form submission by calculating a mathematical value to find and click a specific link, then filling out a personal information form with first name, last name, city, and country fields before submitting.

Starting URL: http://suninjuly.github.io/find_link_text

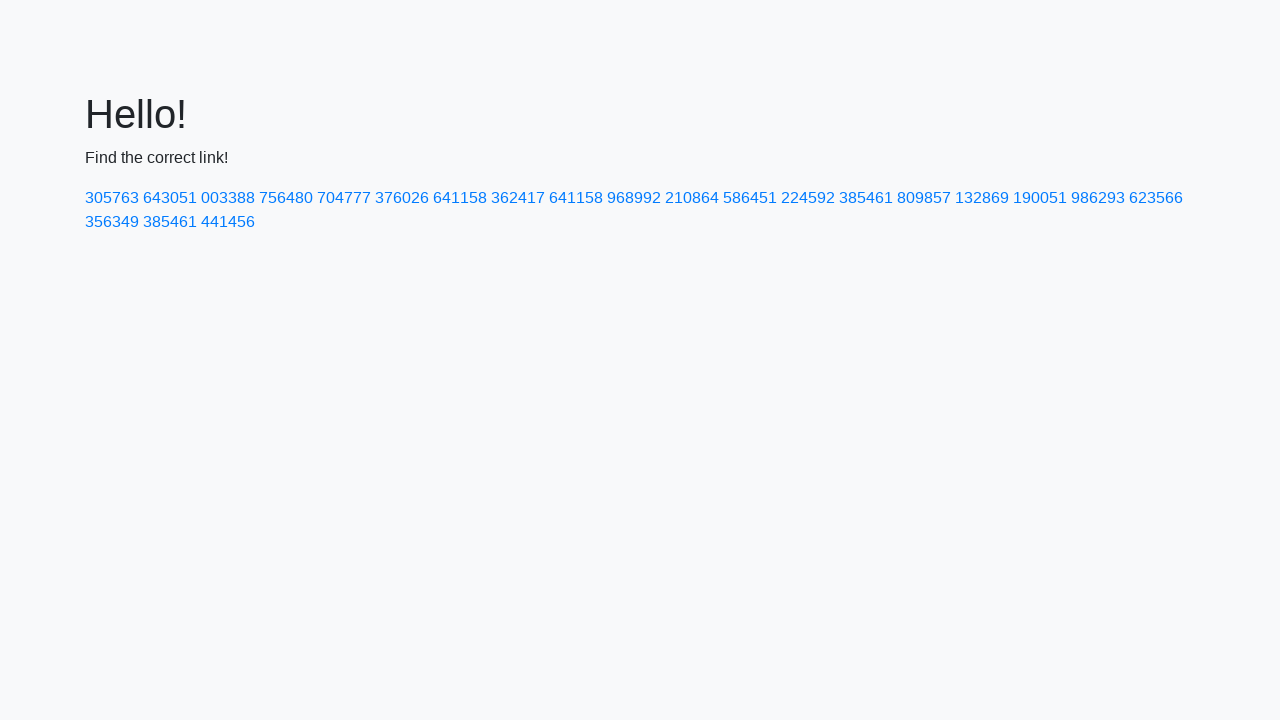

Clicked link with calculated value 224592 at (808, 198) on text=224592
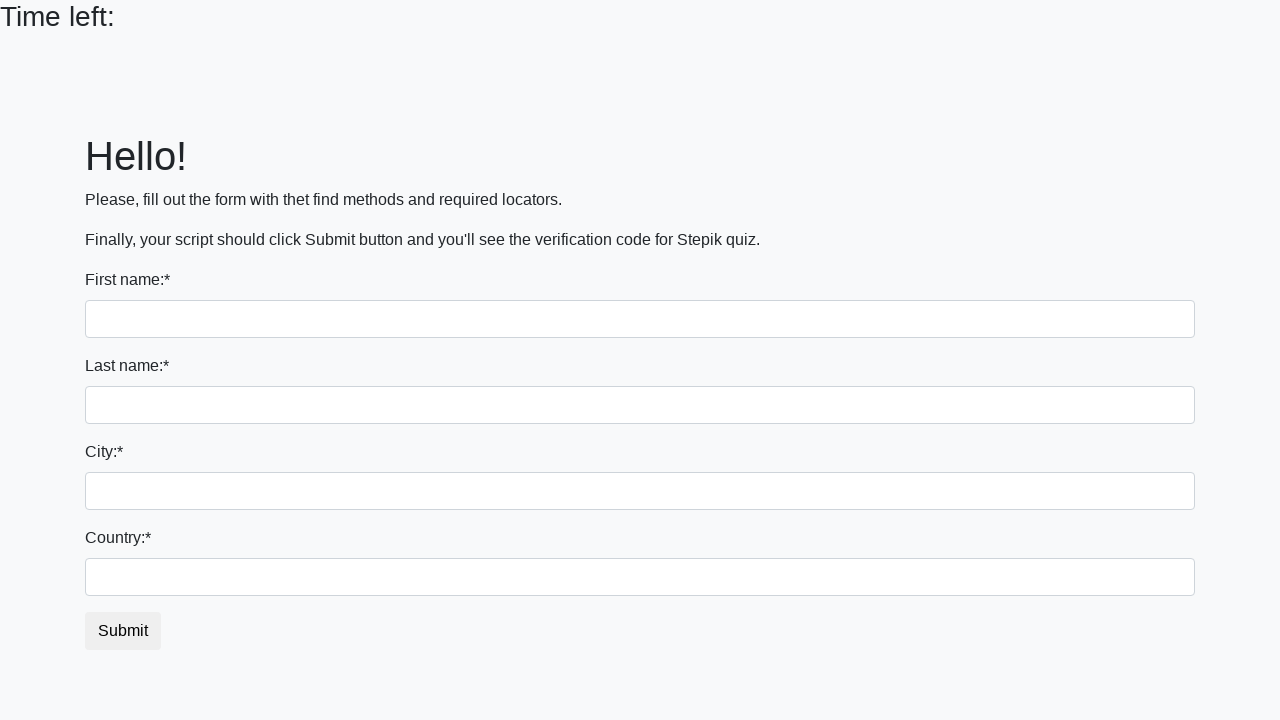

Filled first name field with 'Ivan' on input
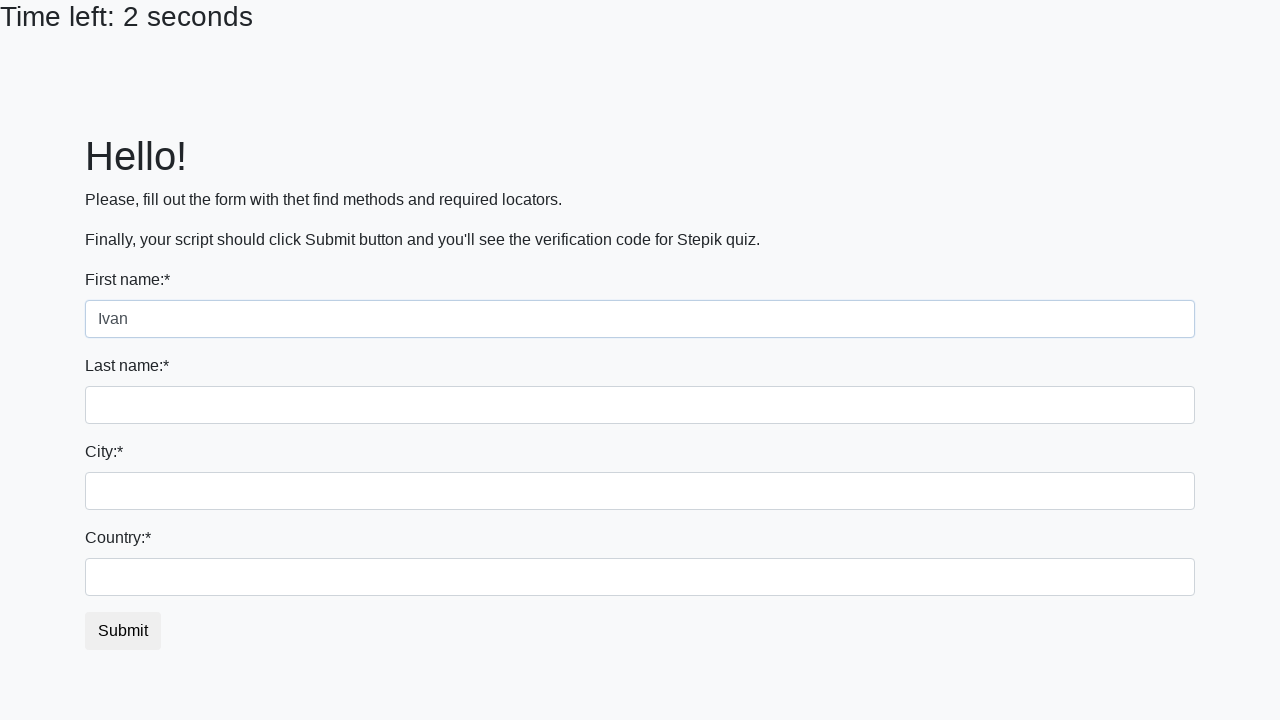

Filled last name field with 'Petrov' on input[name='last_name']
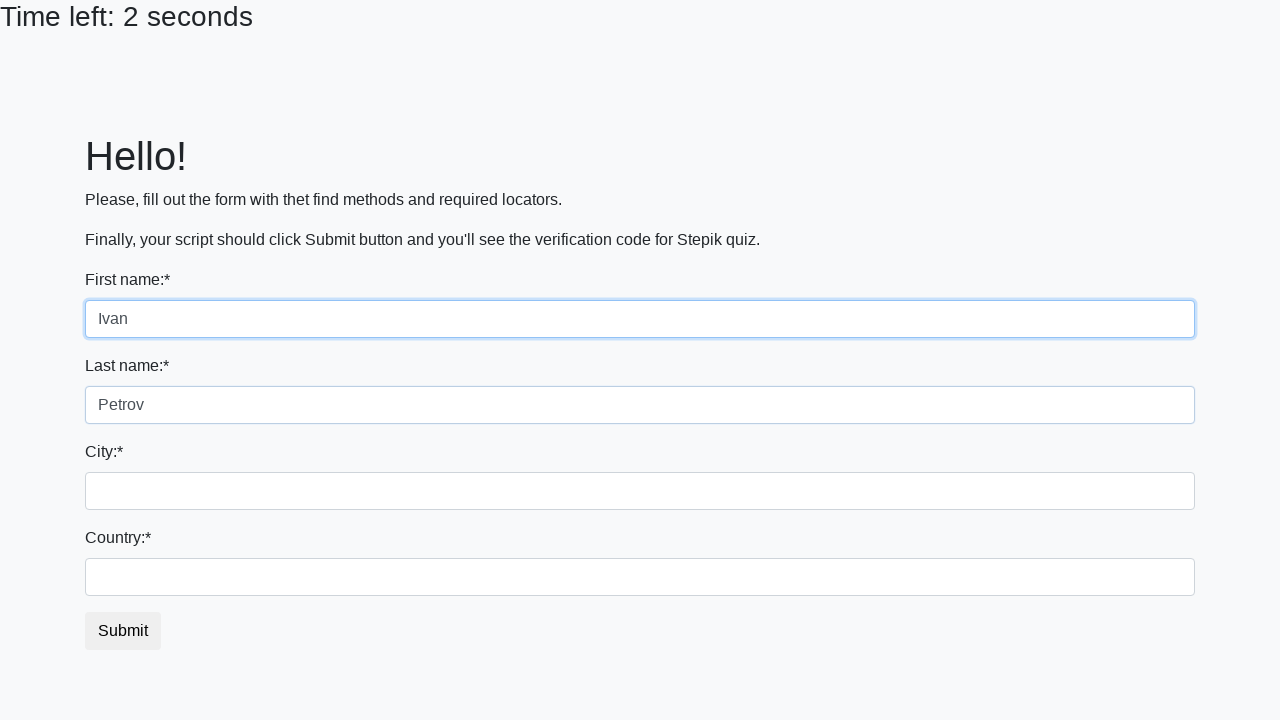

Filled city field with 'Smolensk' on .city
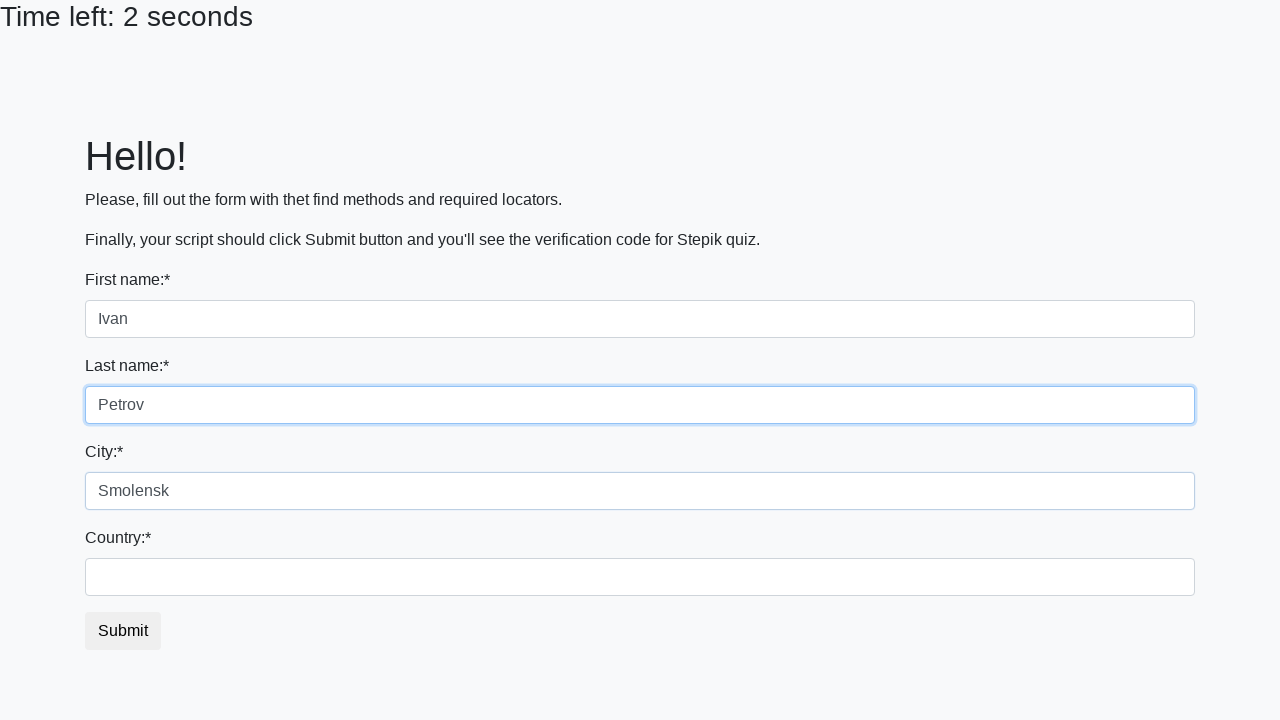

Filled country field with 'Russia' on #country
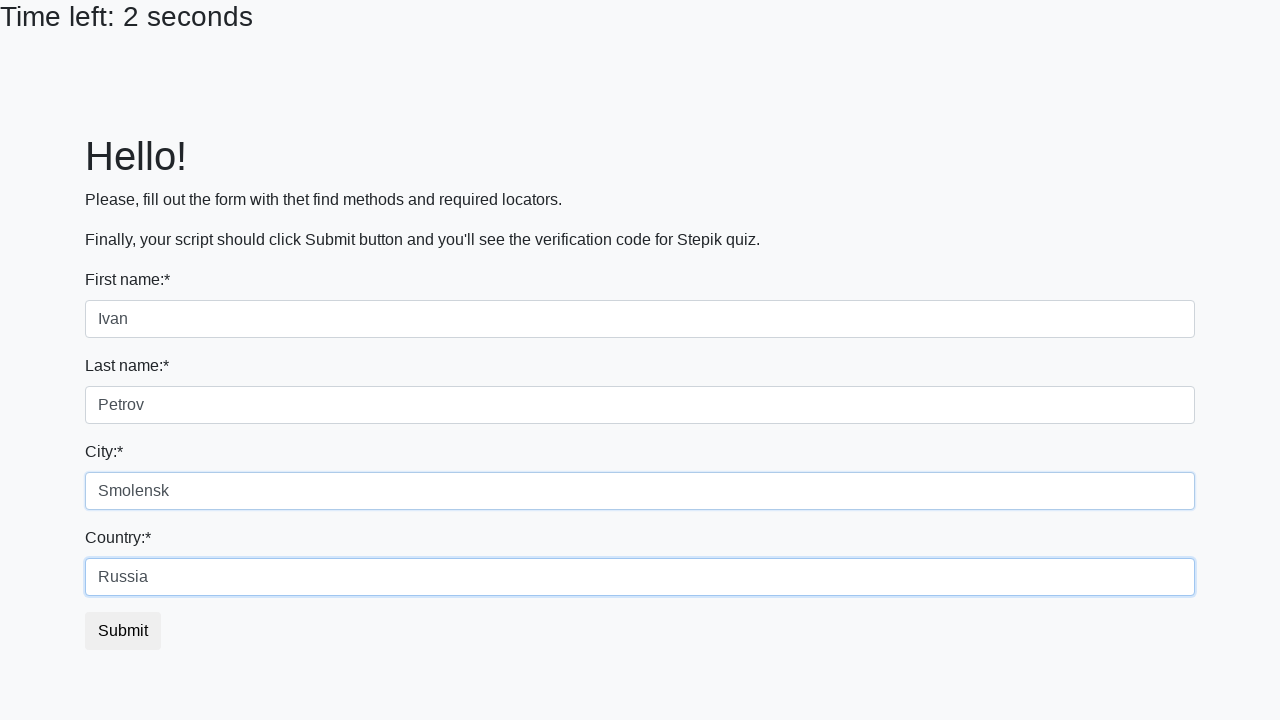

Clicked submit button to submit form at (123, 631) on button
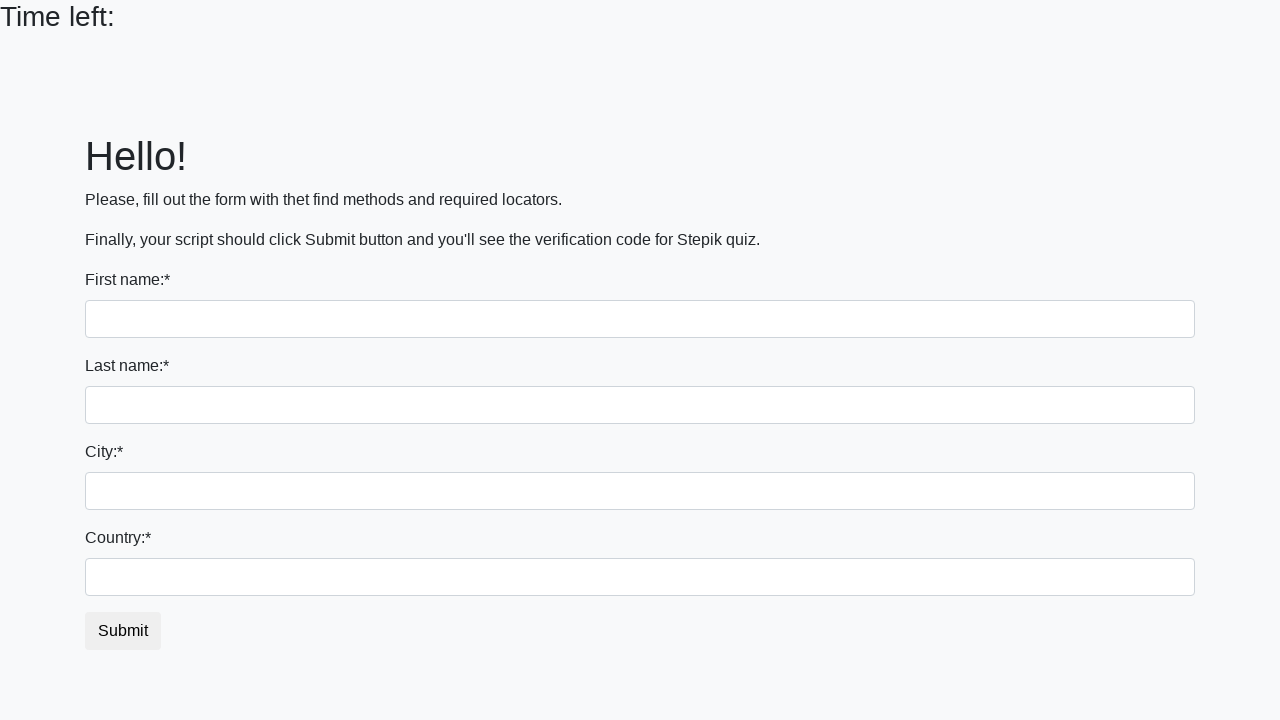

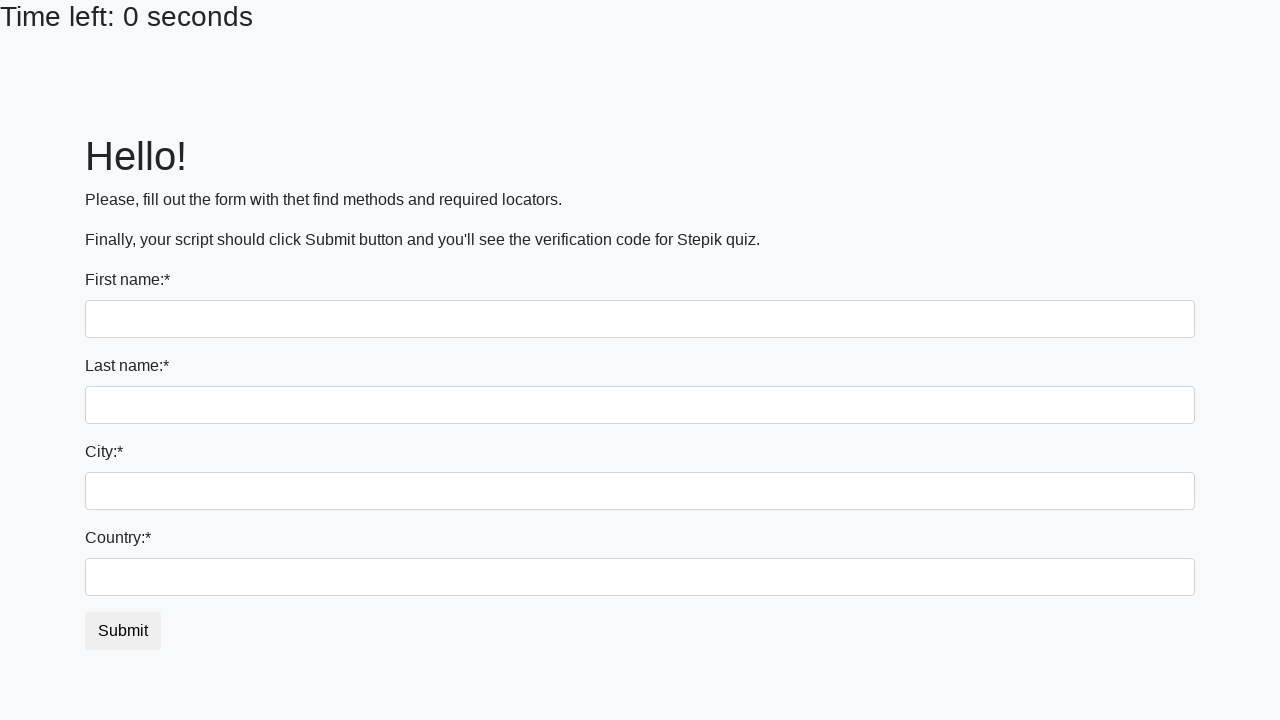